Demonstrates fluent wait by navigating to a form page and waiting for the First Name input field to be visible

Starting URL: https://demoqa.com/automation-practice-form

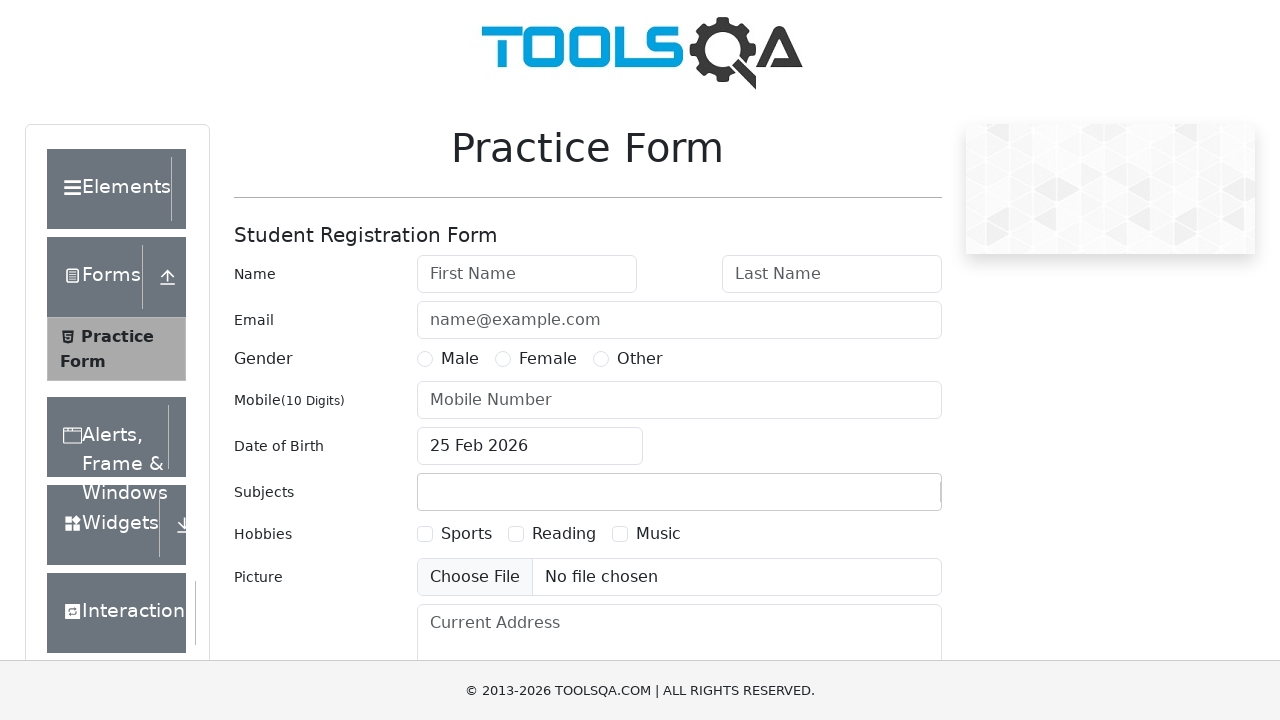

Navigated to automation practice form page
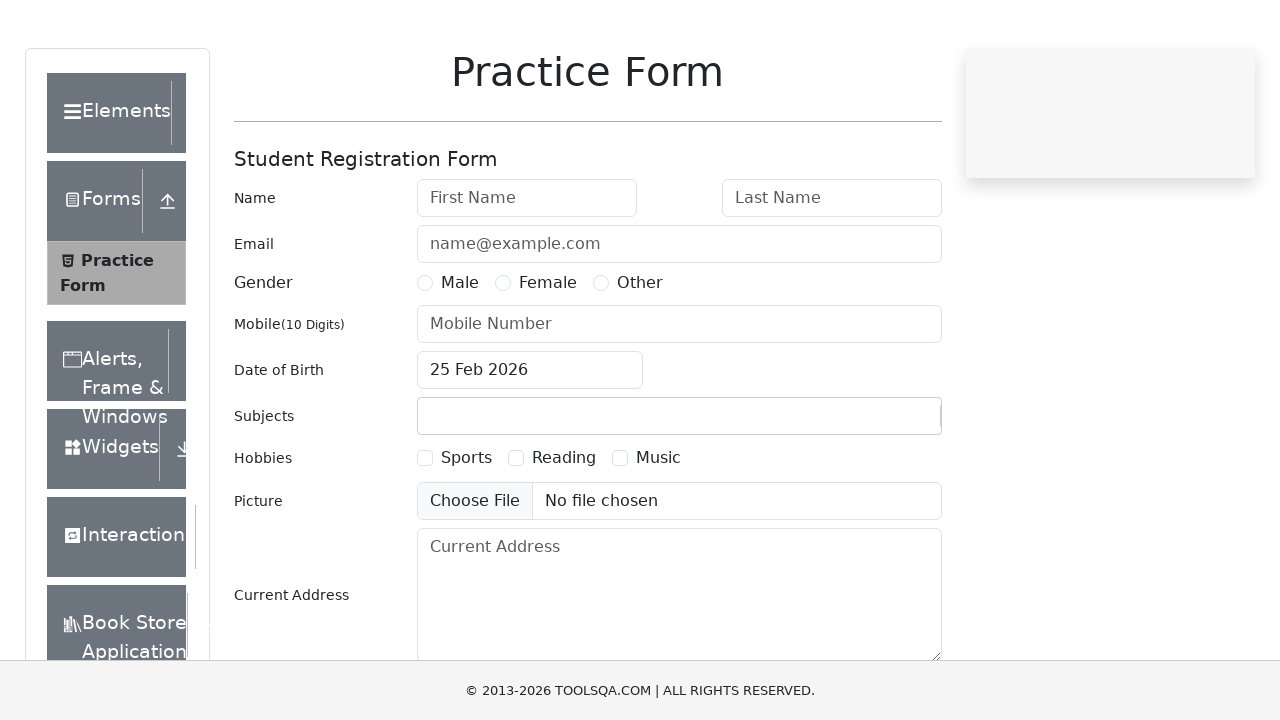

First Name input field became visible after fluent wait
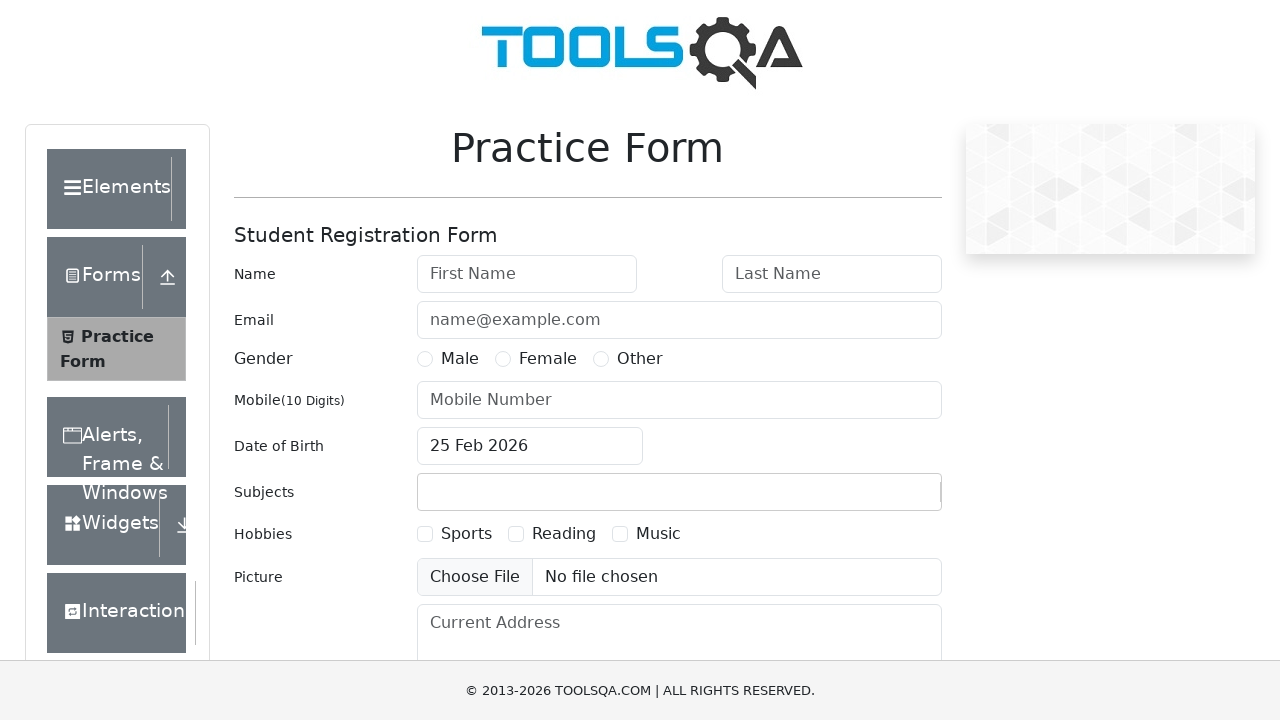

Located First Name input element
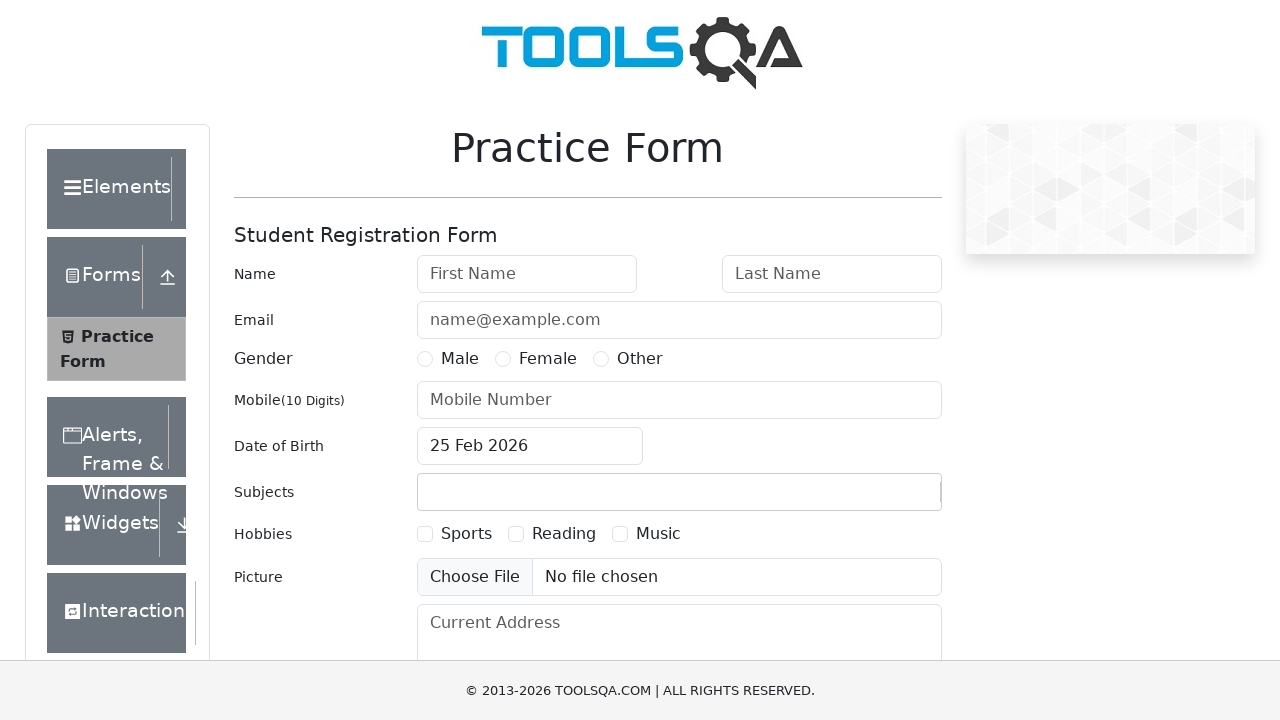

Retrieved First Name element ID attribute: firstName
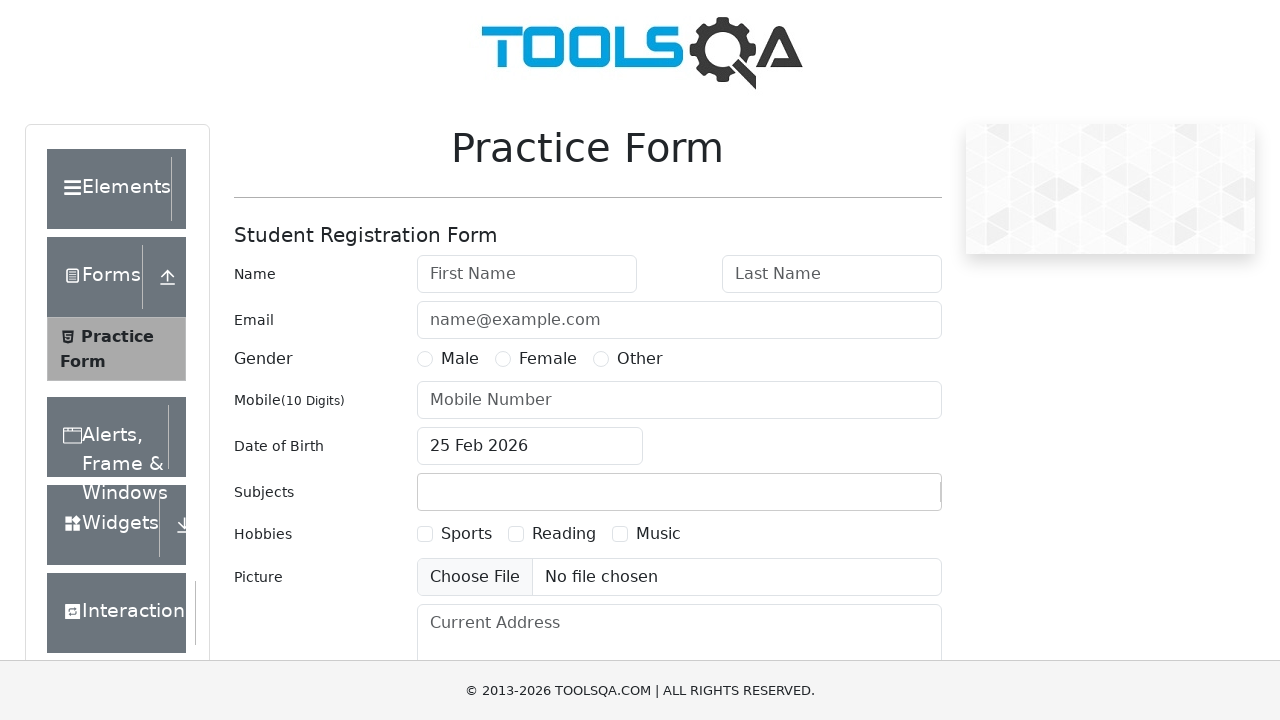

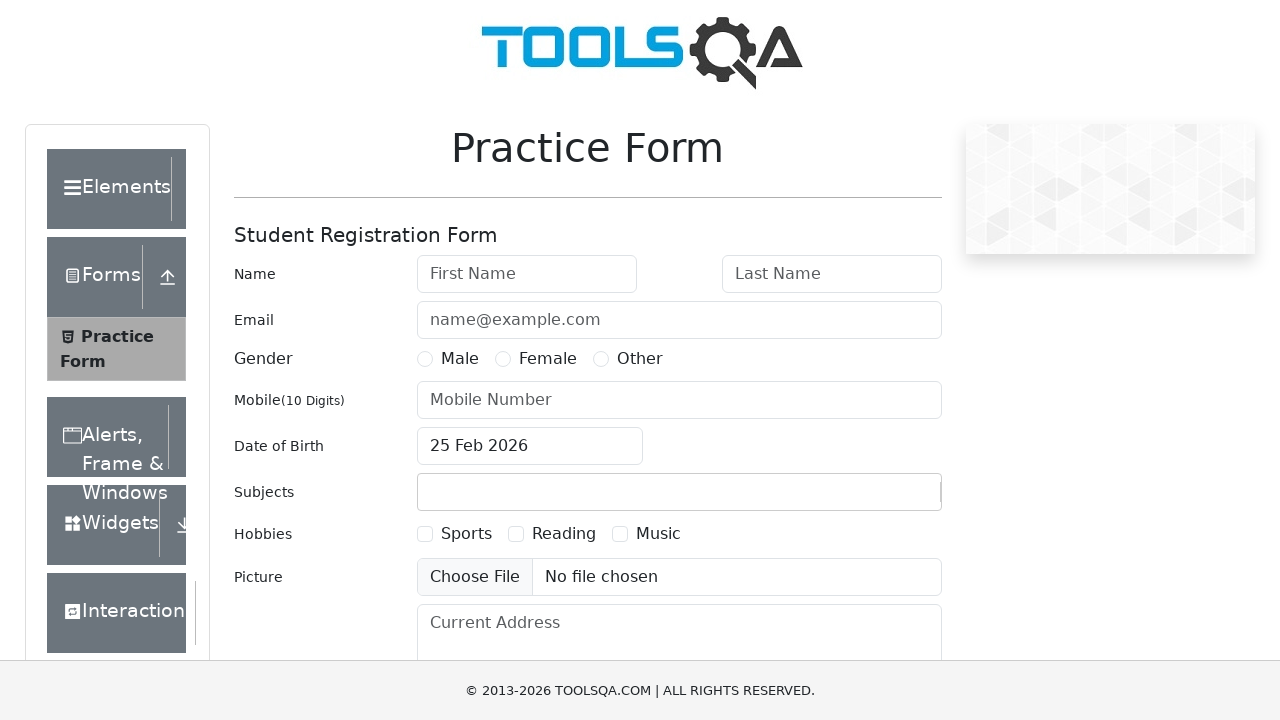